Tests multi-window handling by clicking a link that opens a new window and switching to it to verify the title

Starting URL: https://hatem-hatamleh.github.io/Selenium-html/windows.html

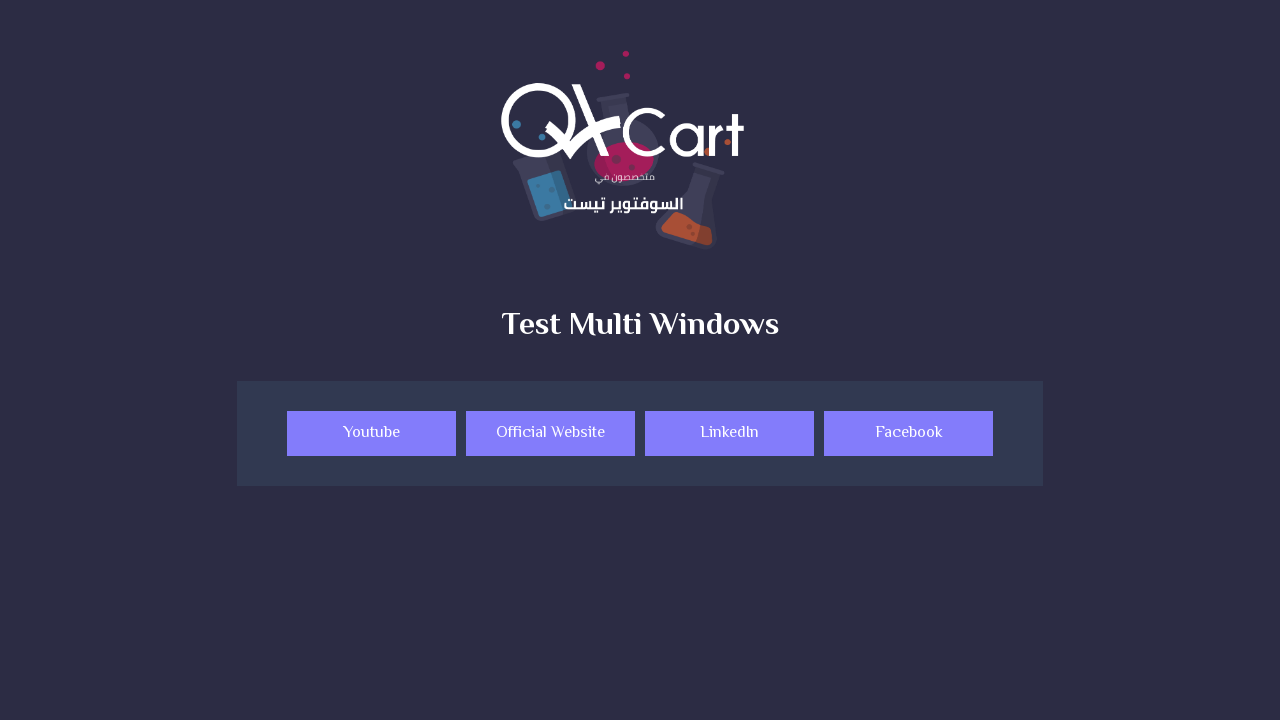

Clicked link to open new window at (550, 434) on xpath=/html/body/div[1]/div/a[2]
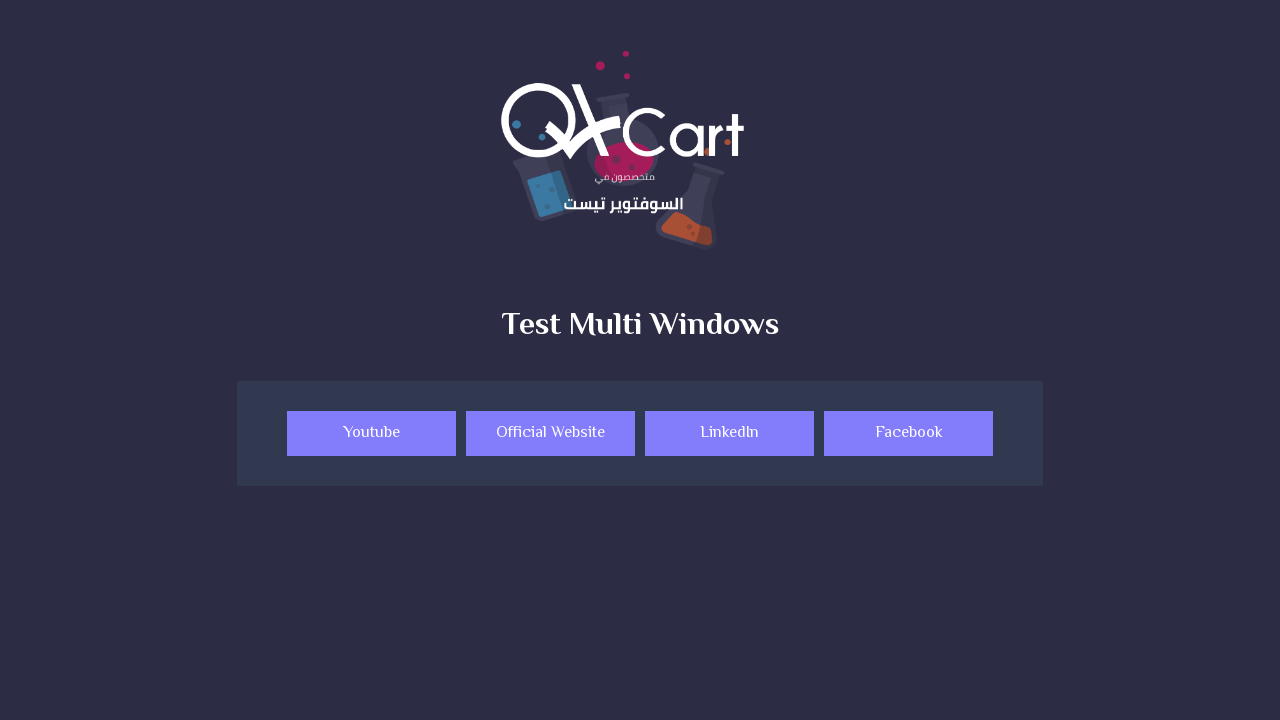

New window/tab opened and captured
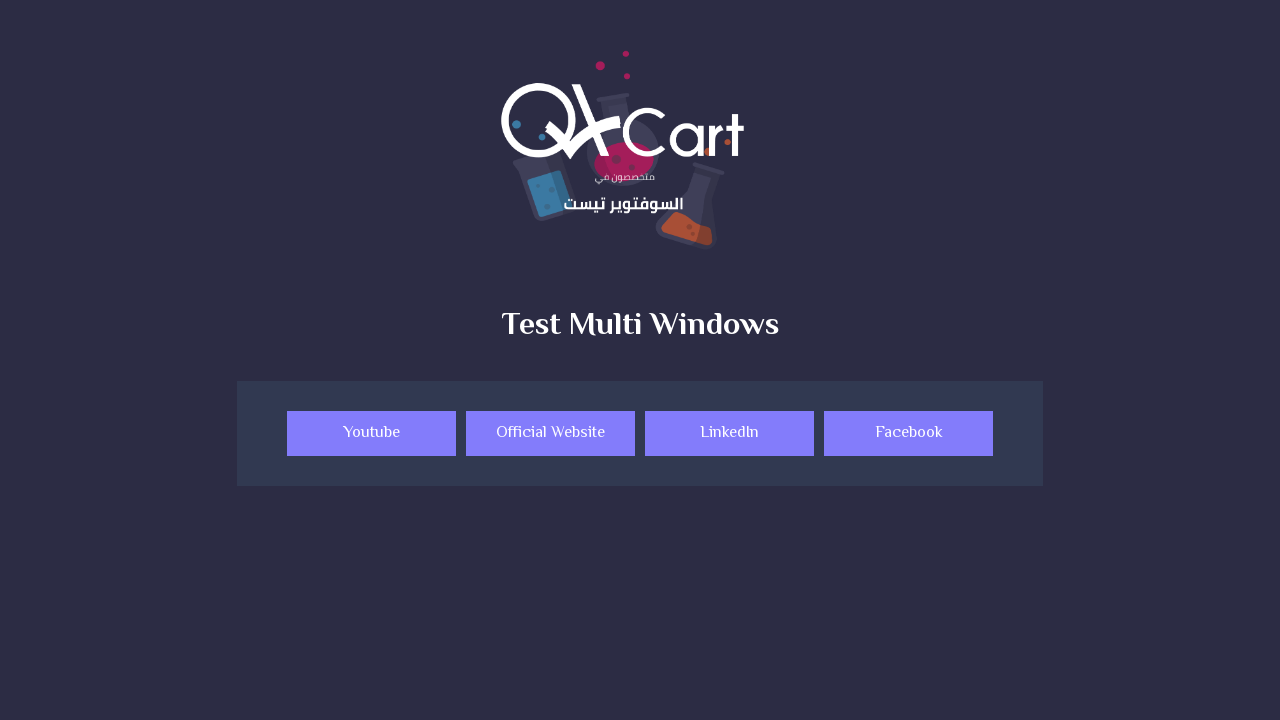

New window loaded completely
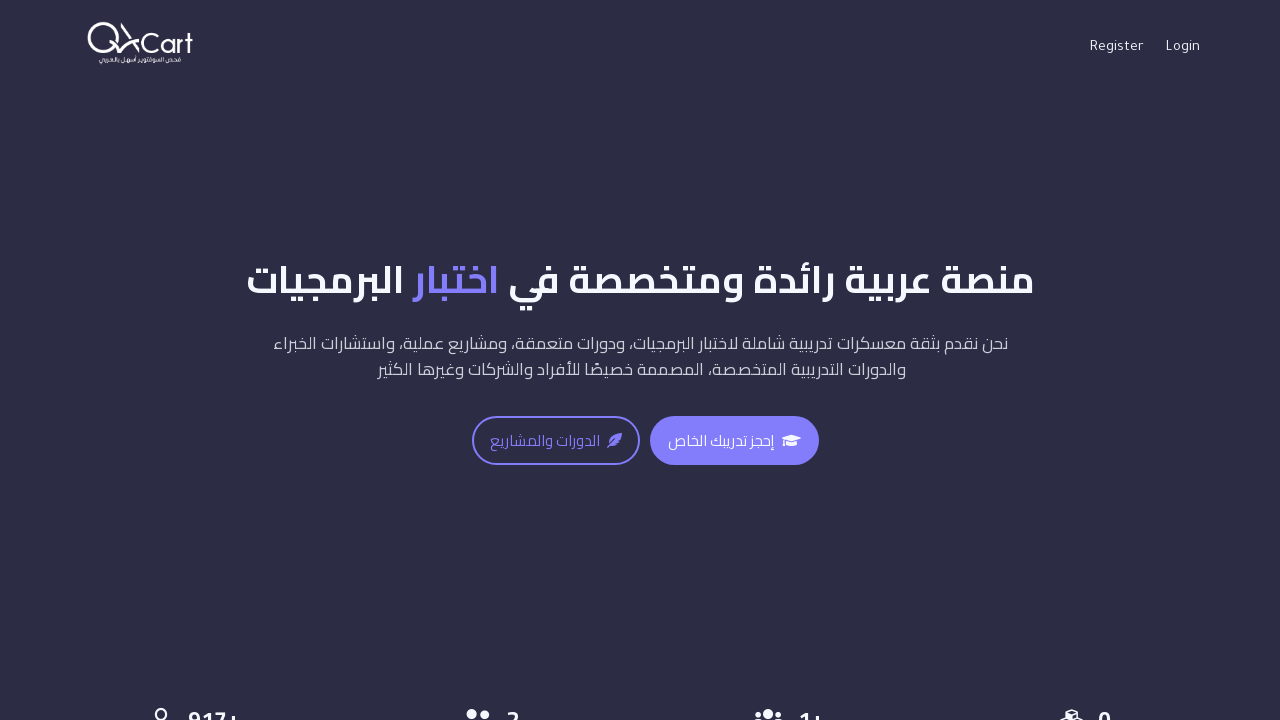

Verified new window title: متخصصون في فحص السوفتوير
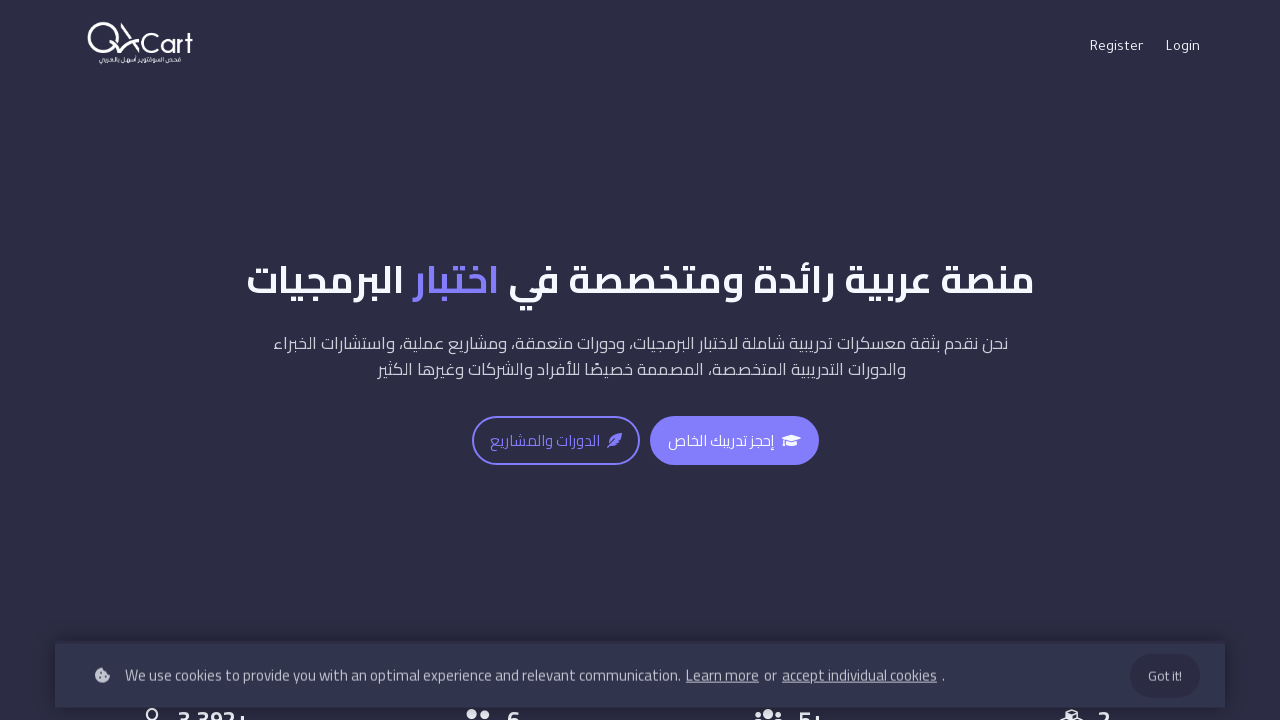

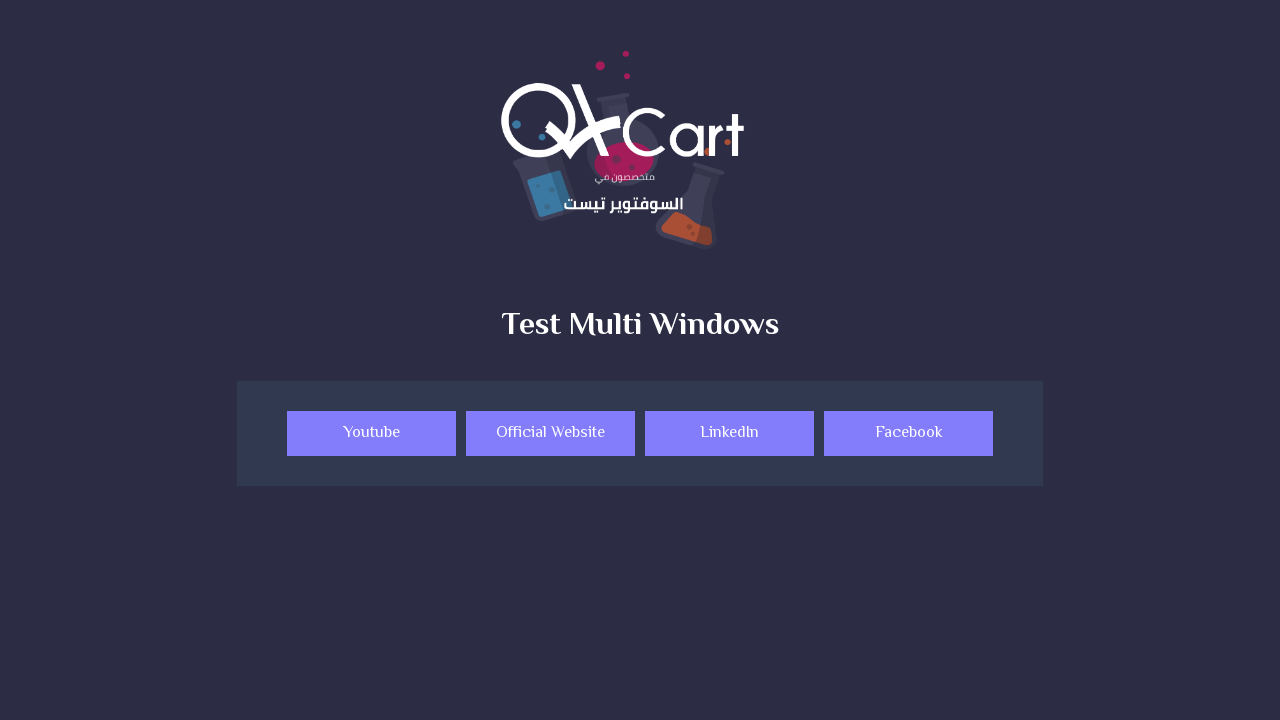